Tests the first checkbox by clicking it to toggle selection

Starting URL: http://formy-project.herokuapp.com/form

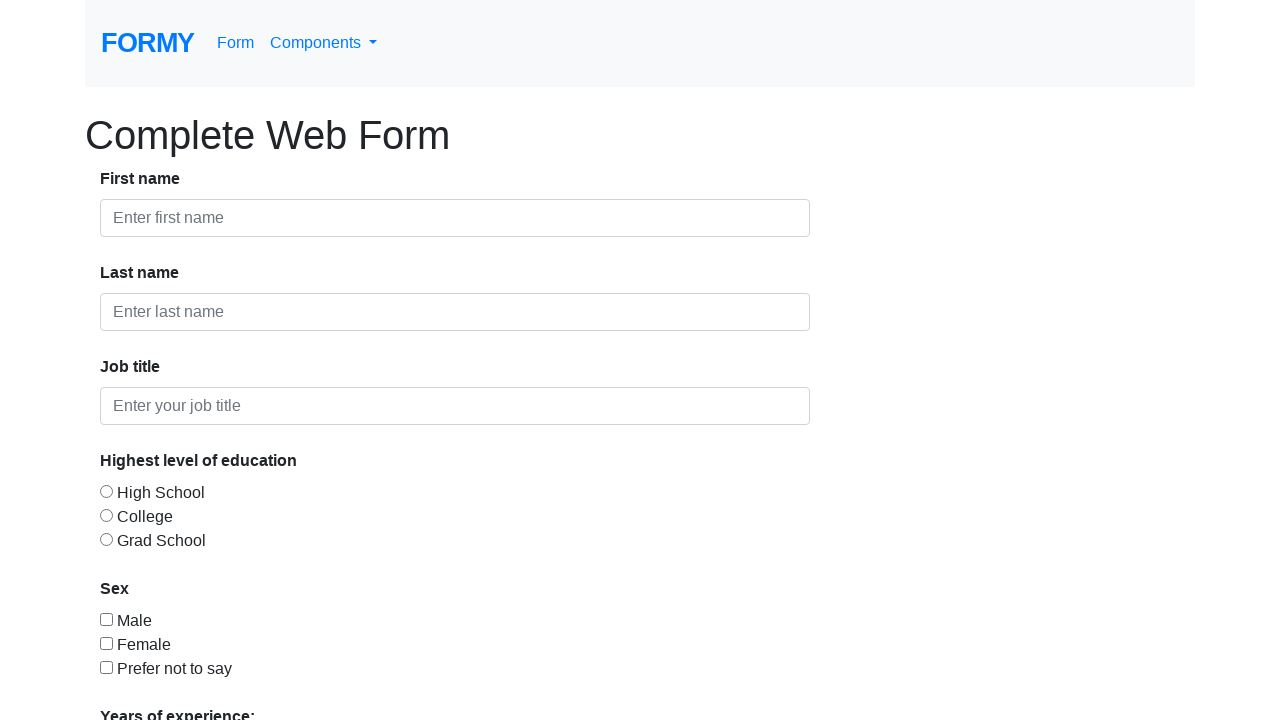

Verified that checkbox #1 is not initially selected
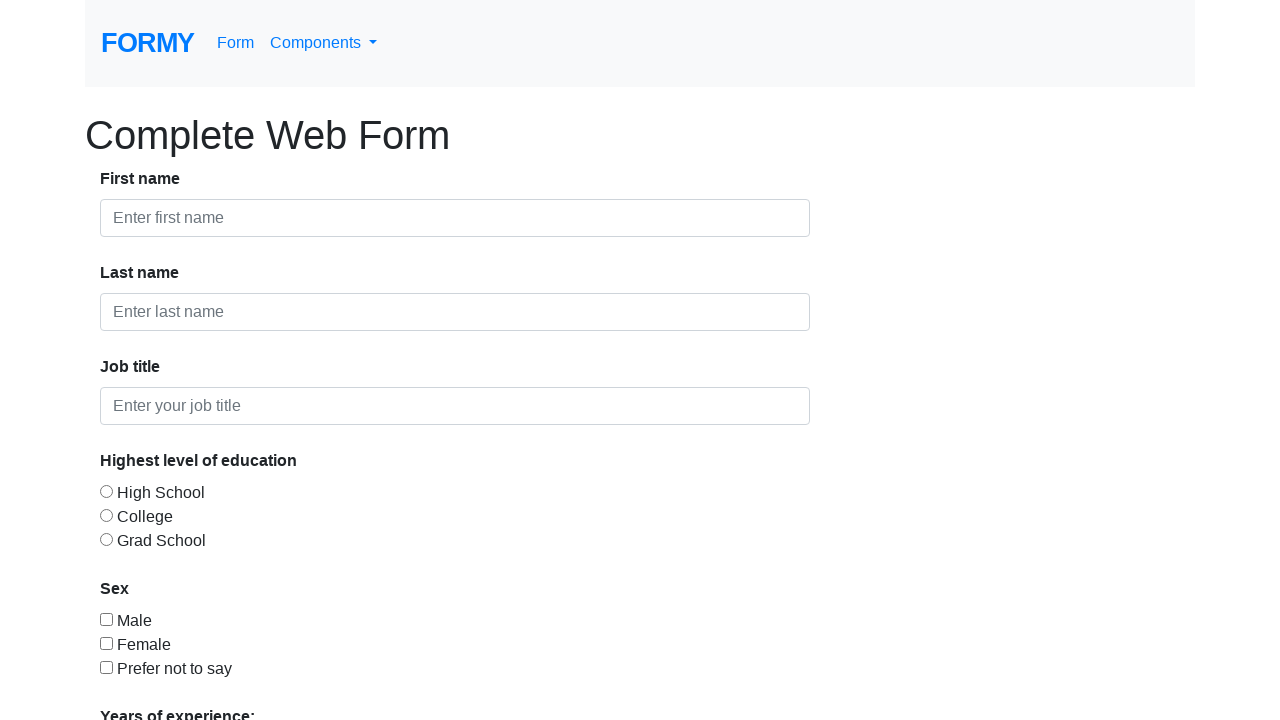

Clicked checkbox #1 to toggle its selection at (106, 619) on #checkbox-1
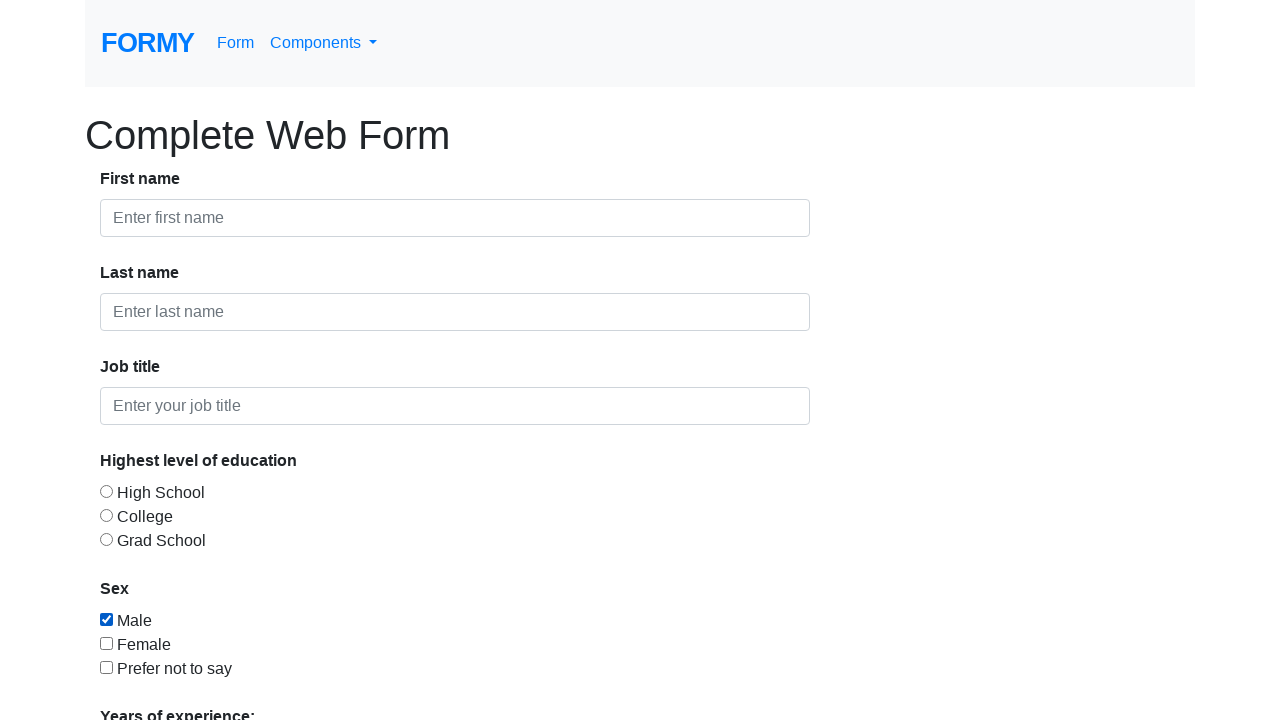

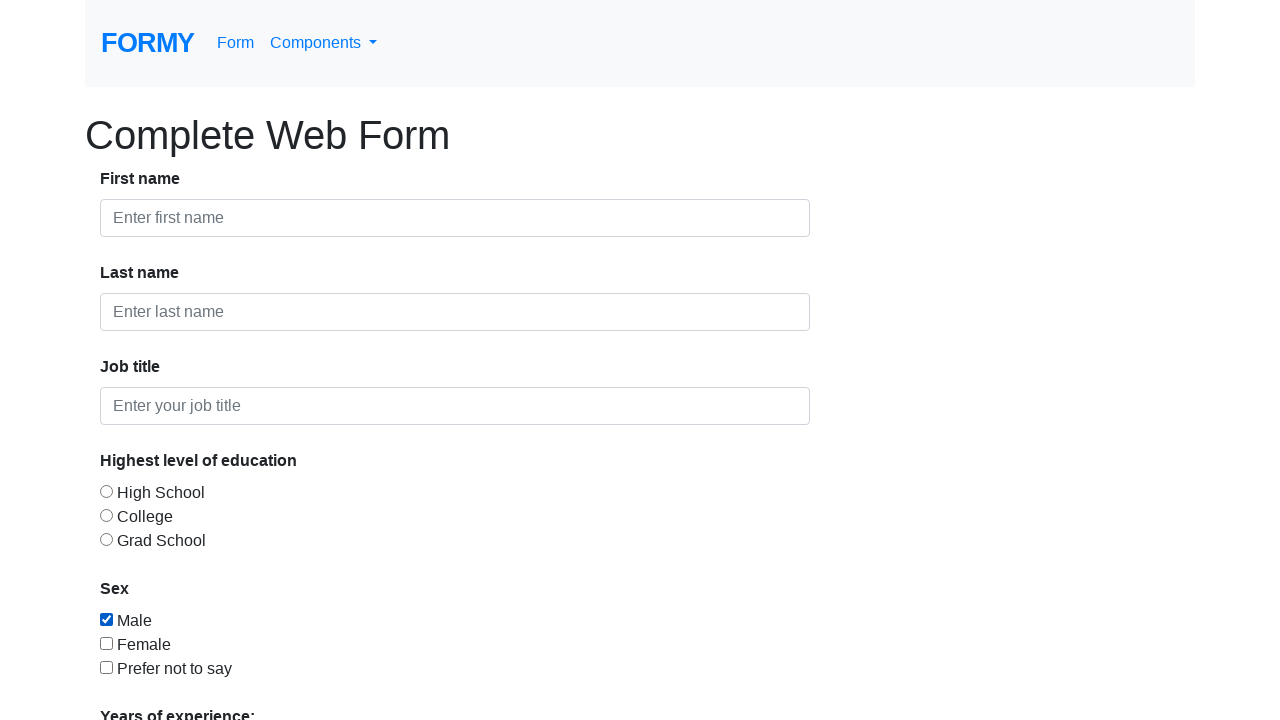